Tests browser tab handling by clicking a link that opens a new tab, switching to the new tab to verify content, closing it, and switching back to the original tab to verify its content

Starting URL: https://the-internet.herokuapp.com/windows

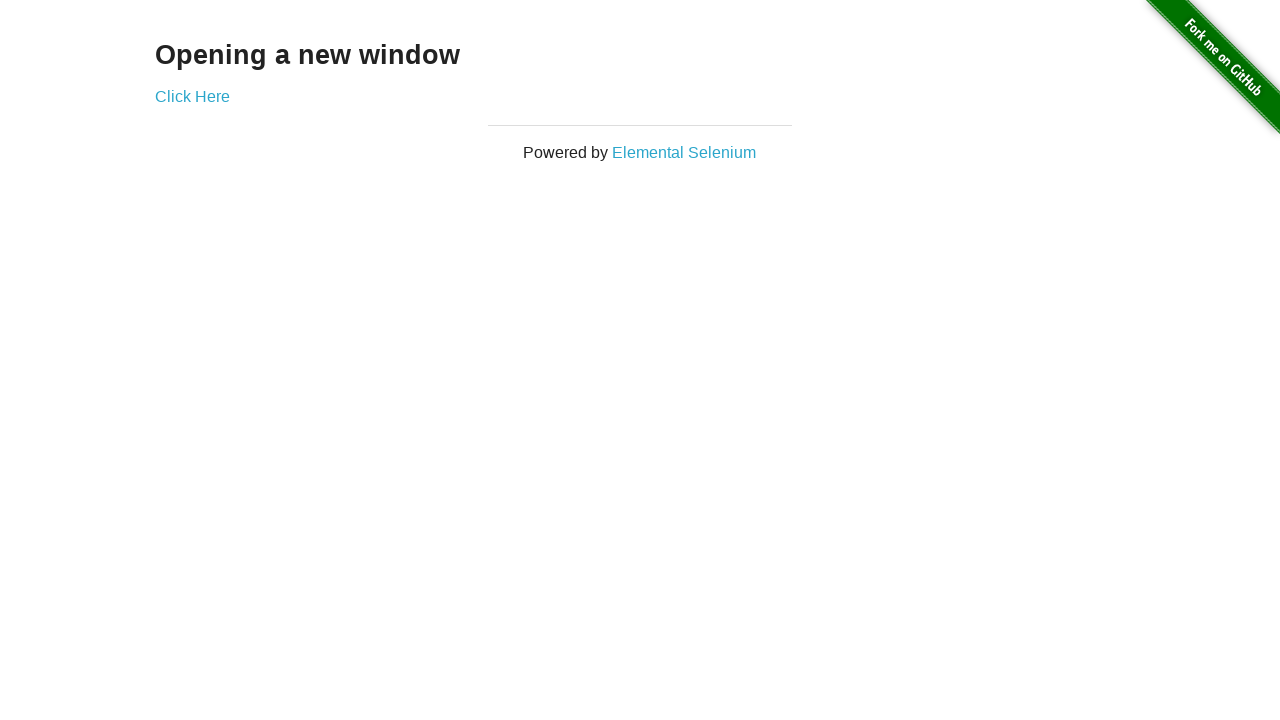

Clicked 'Click Here' link to open a new tab at (192, 96) on text=Click Here
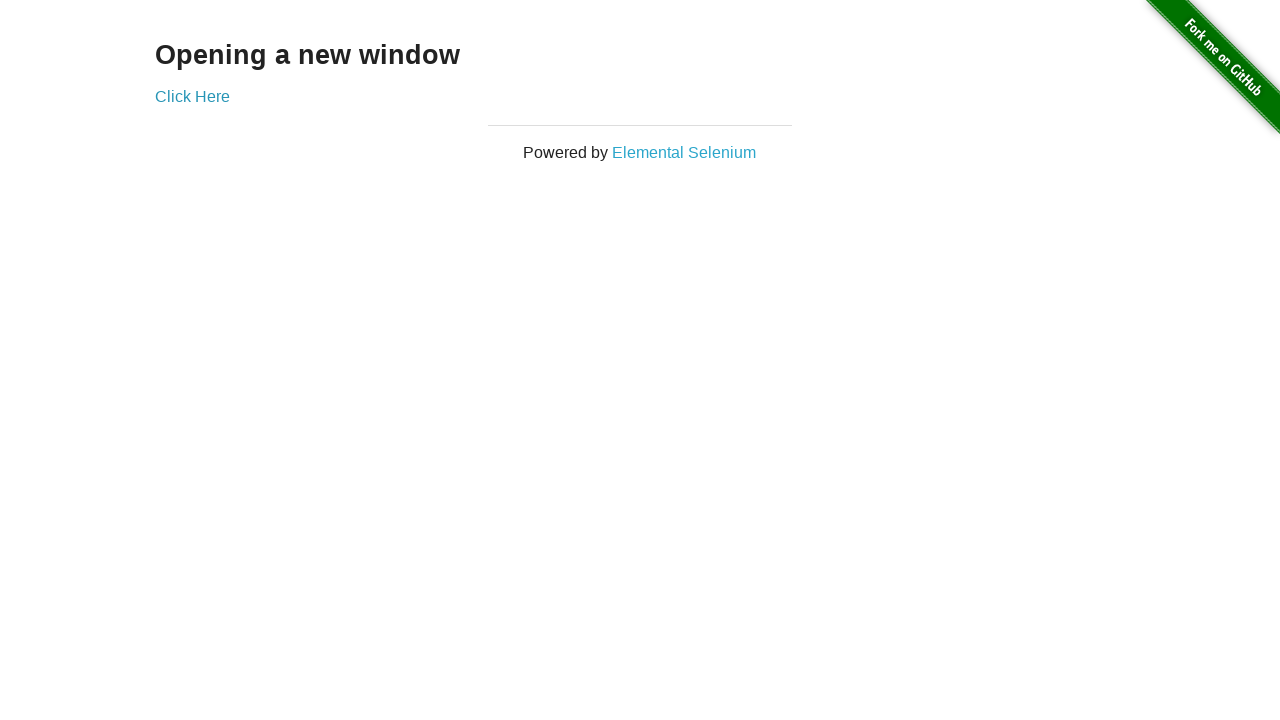

Switched to the newly opened tab
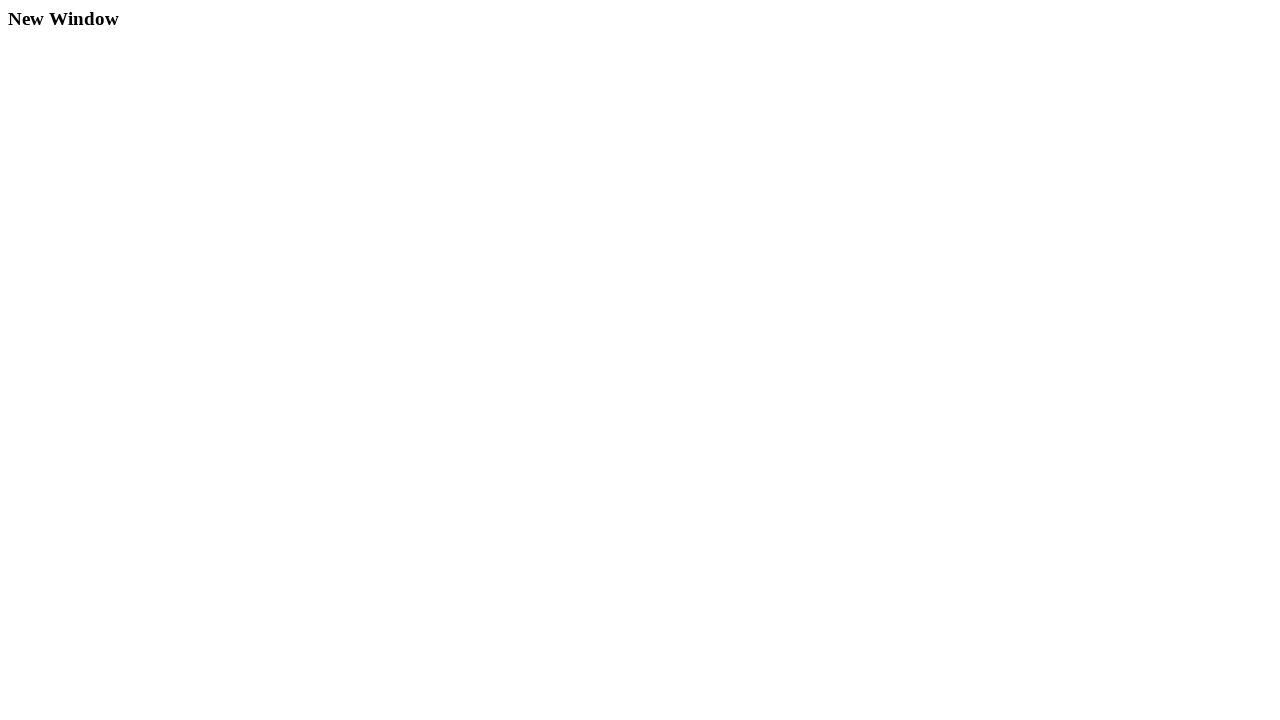

New tab content loaded and h3 element verified
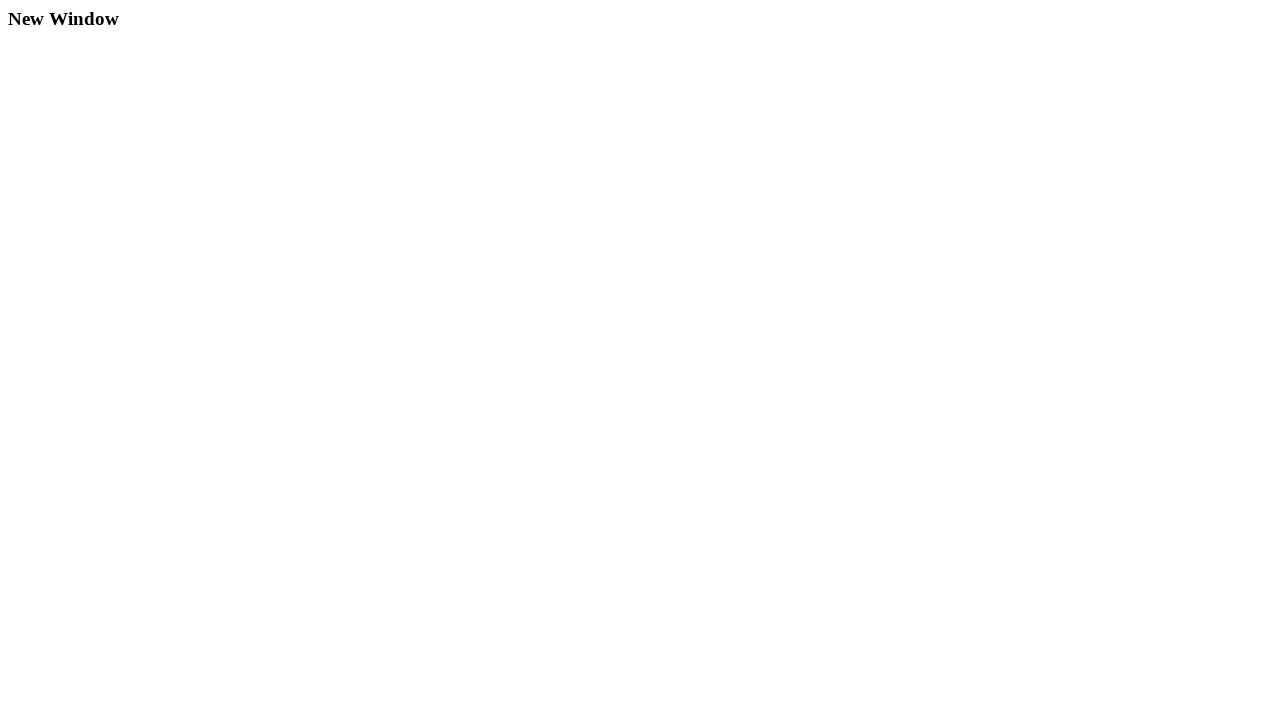

Closed the new tab
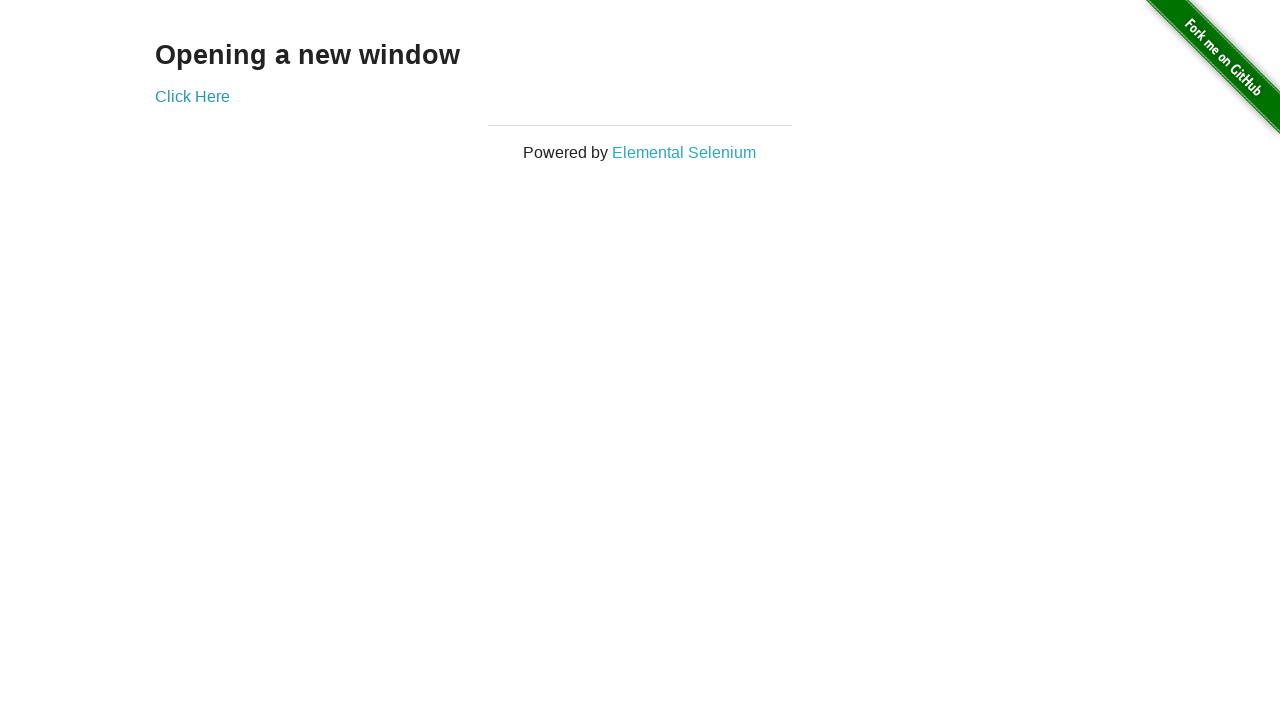

Verified original tab content is still present after returning
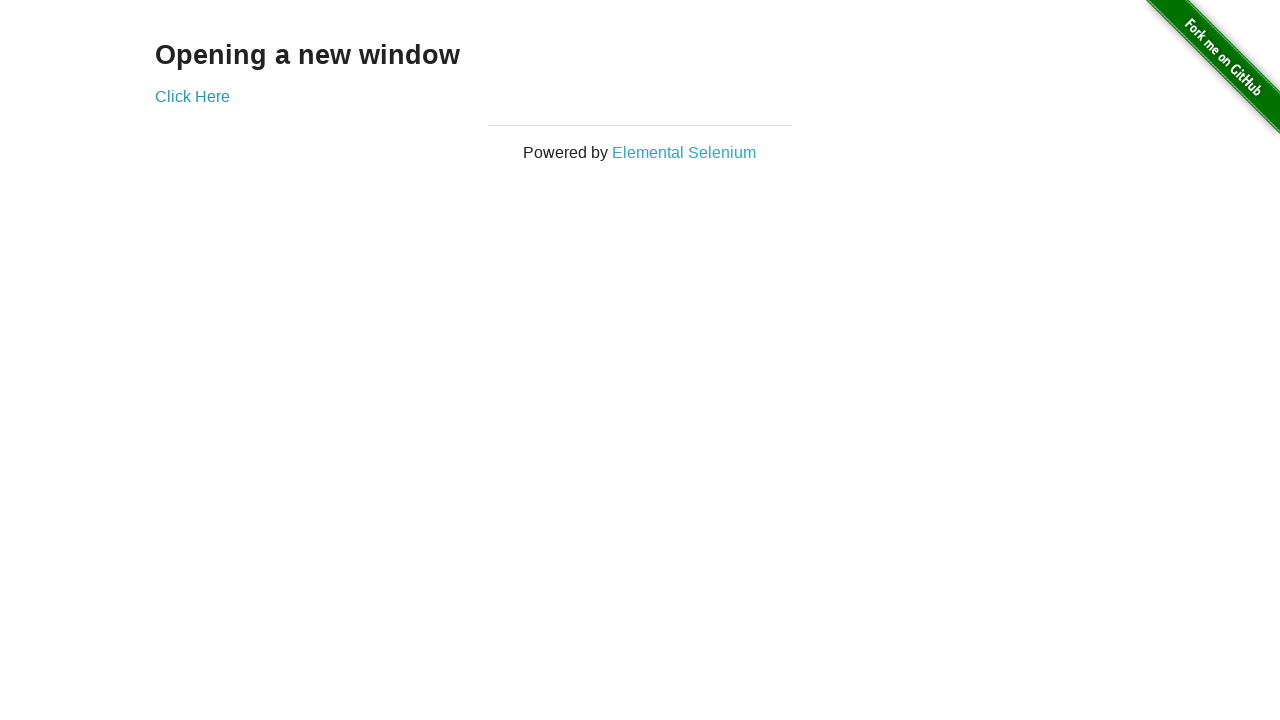

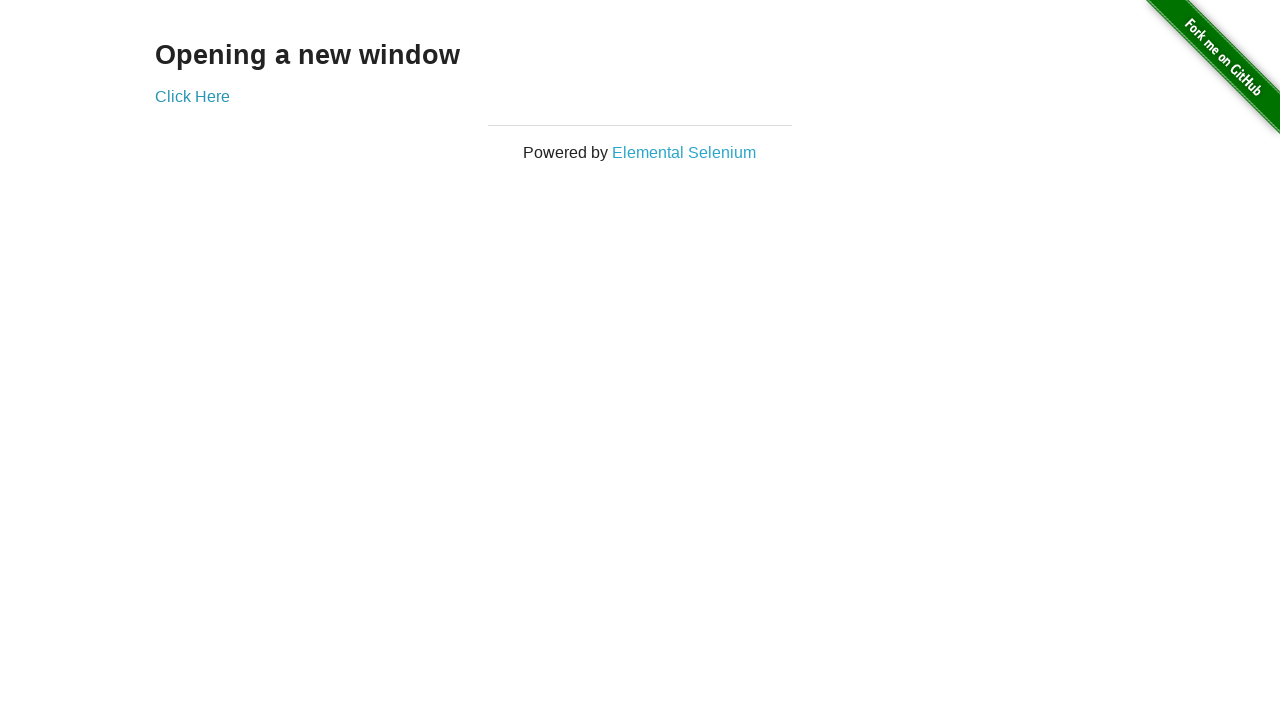